Tests clicking the first link on the page using the GetByRole locator strategy

Starting URL: https://demoqa.com/links

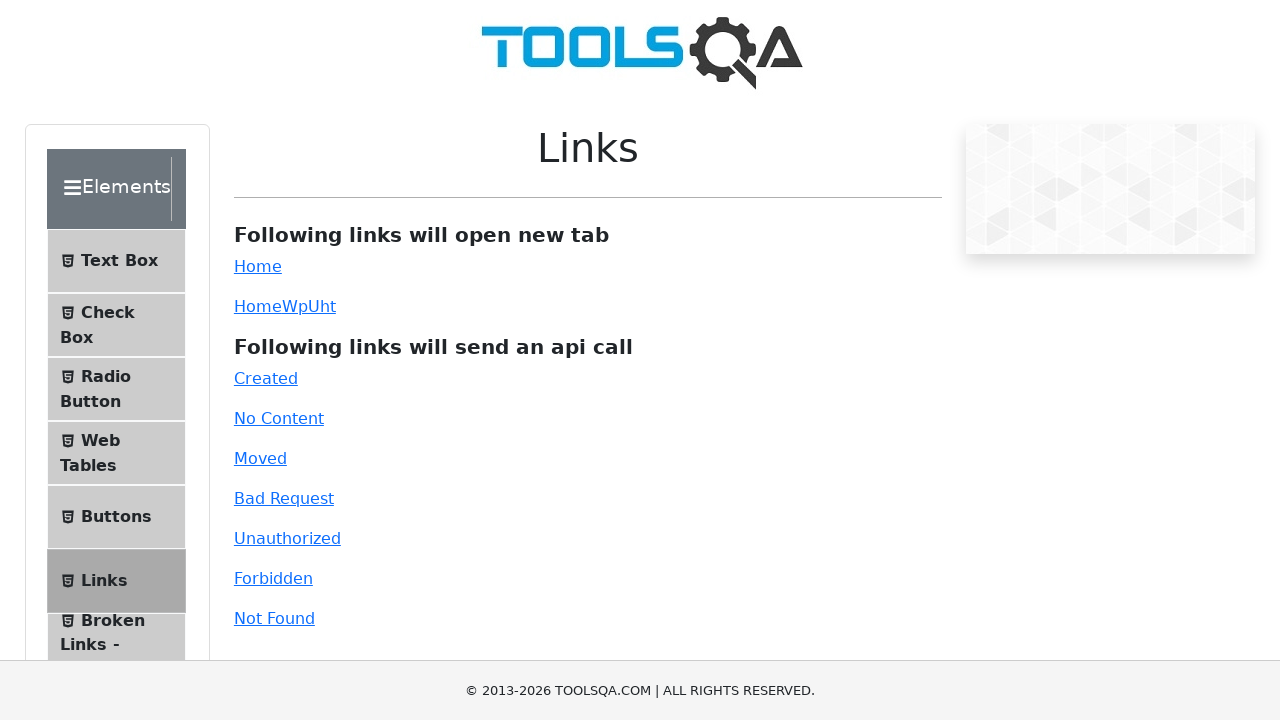

Navigated to https://demoqa.com/links
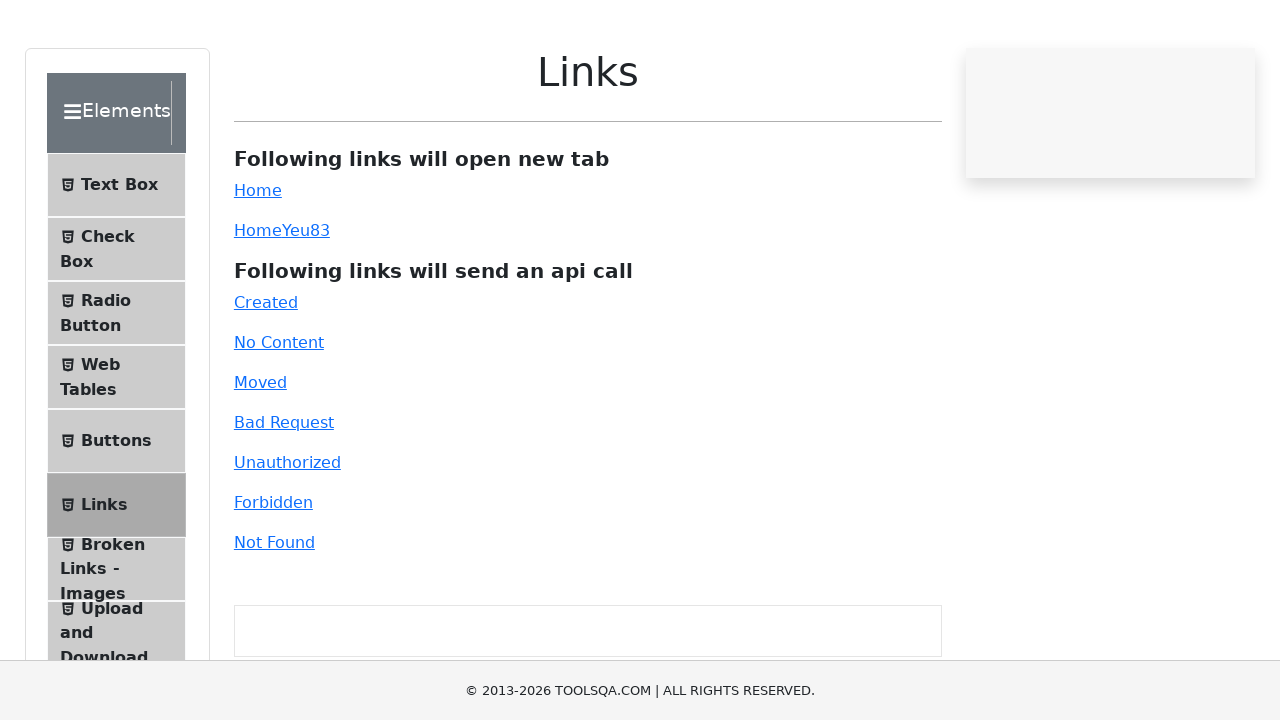

Clicked the first link on the page using GetByRole locator strategy at (640, 50) on internal:role=link >> nth=0
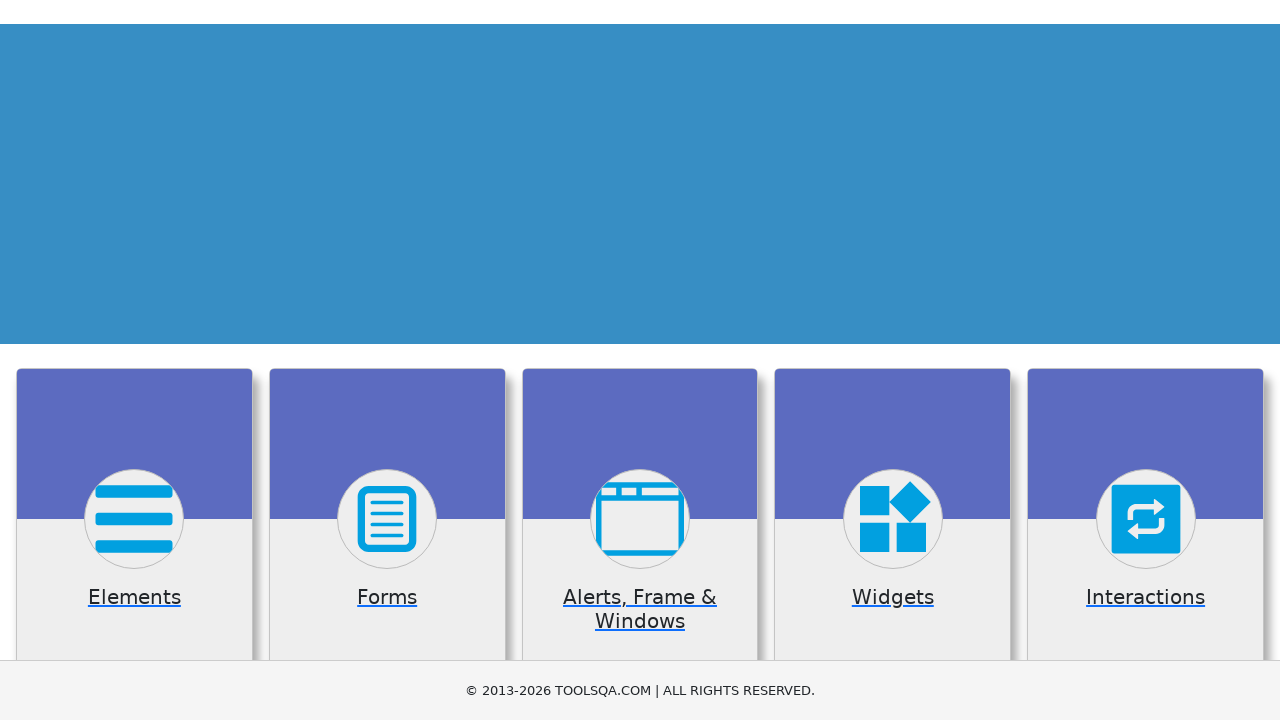

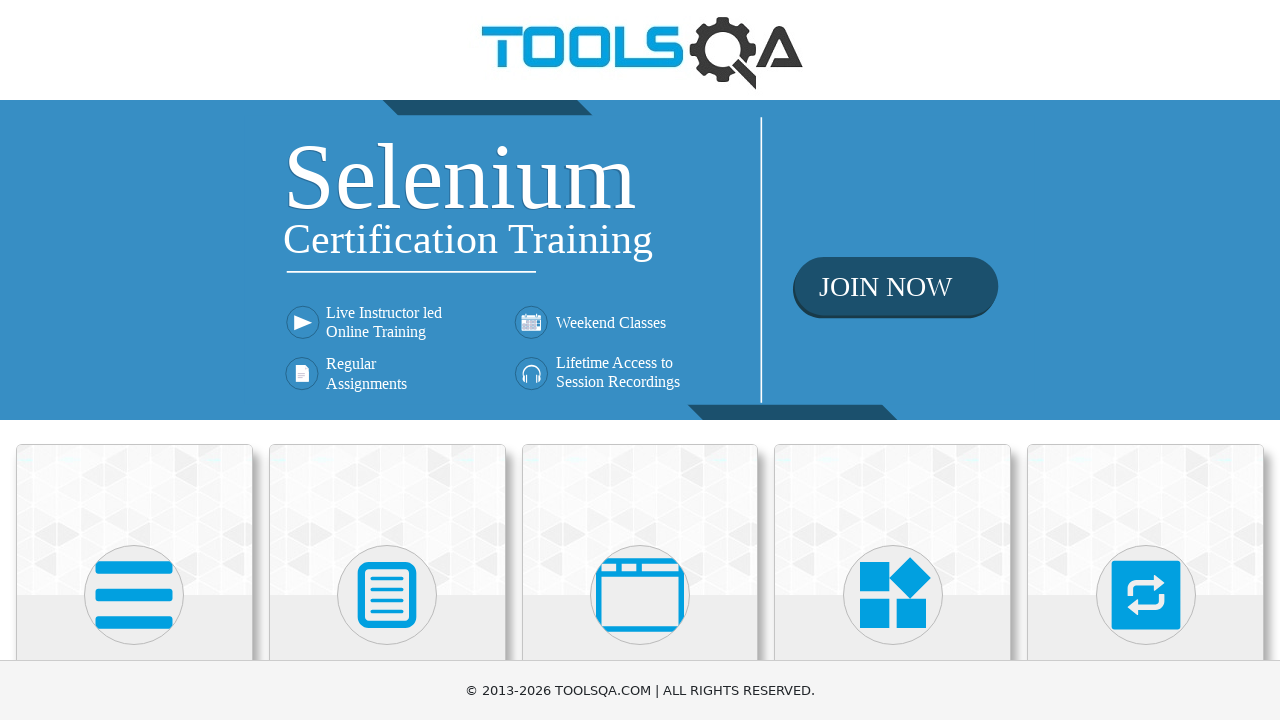